Tests dropdown interaction on Semantic UI's dropdown documentation page by selecting and deselecting options from a multiple selection dropdown.

Starting URL: https://semantic-ui.com/modules/dropdown.html

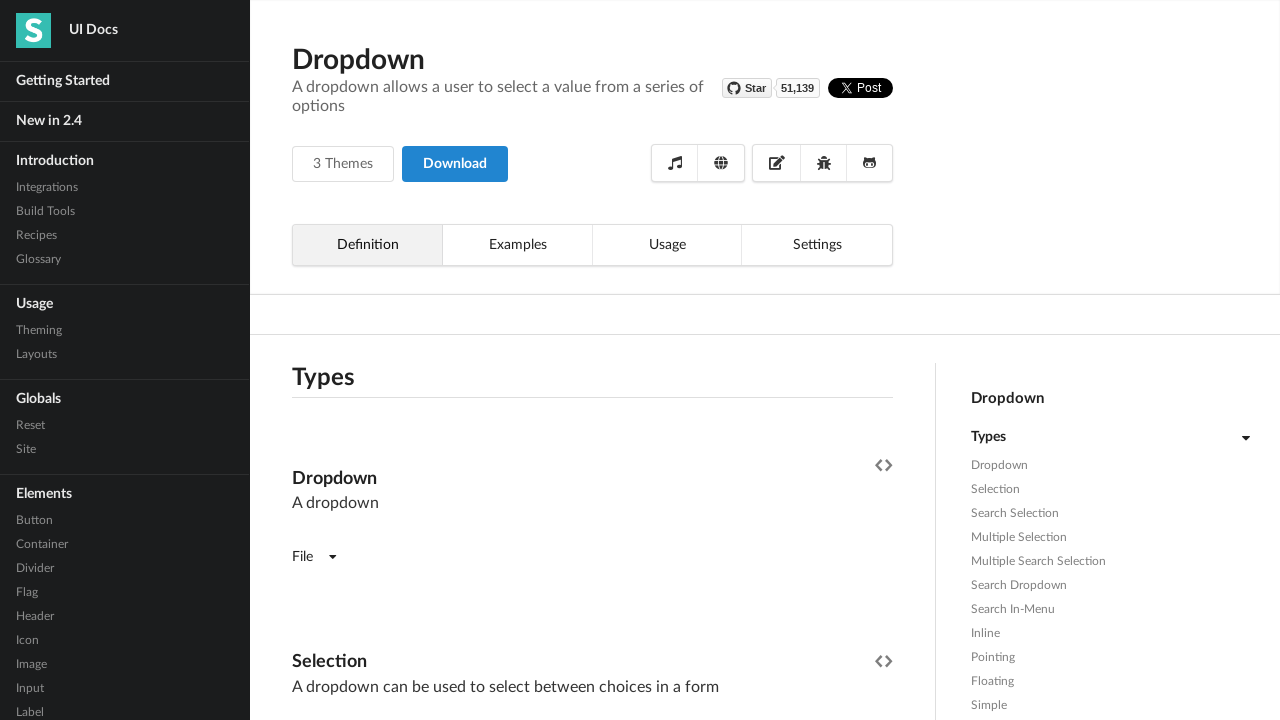

Set viewport size to 1920x1080
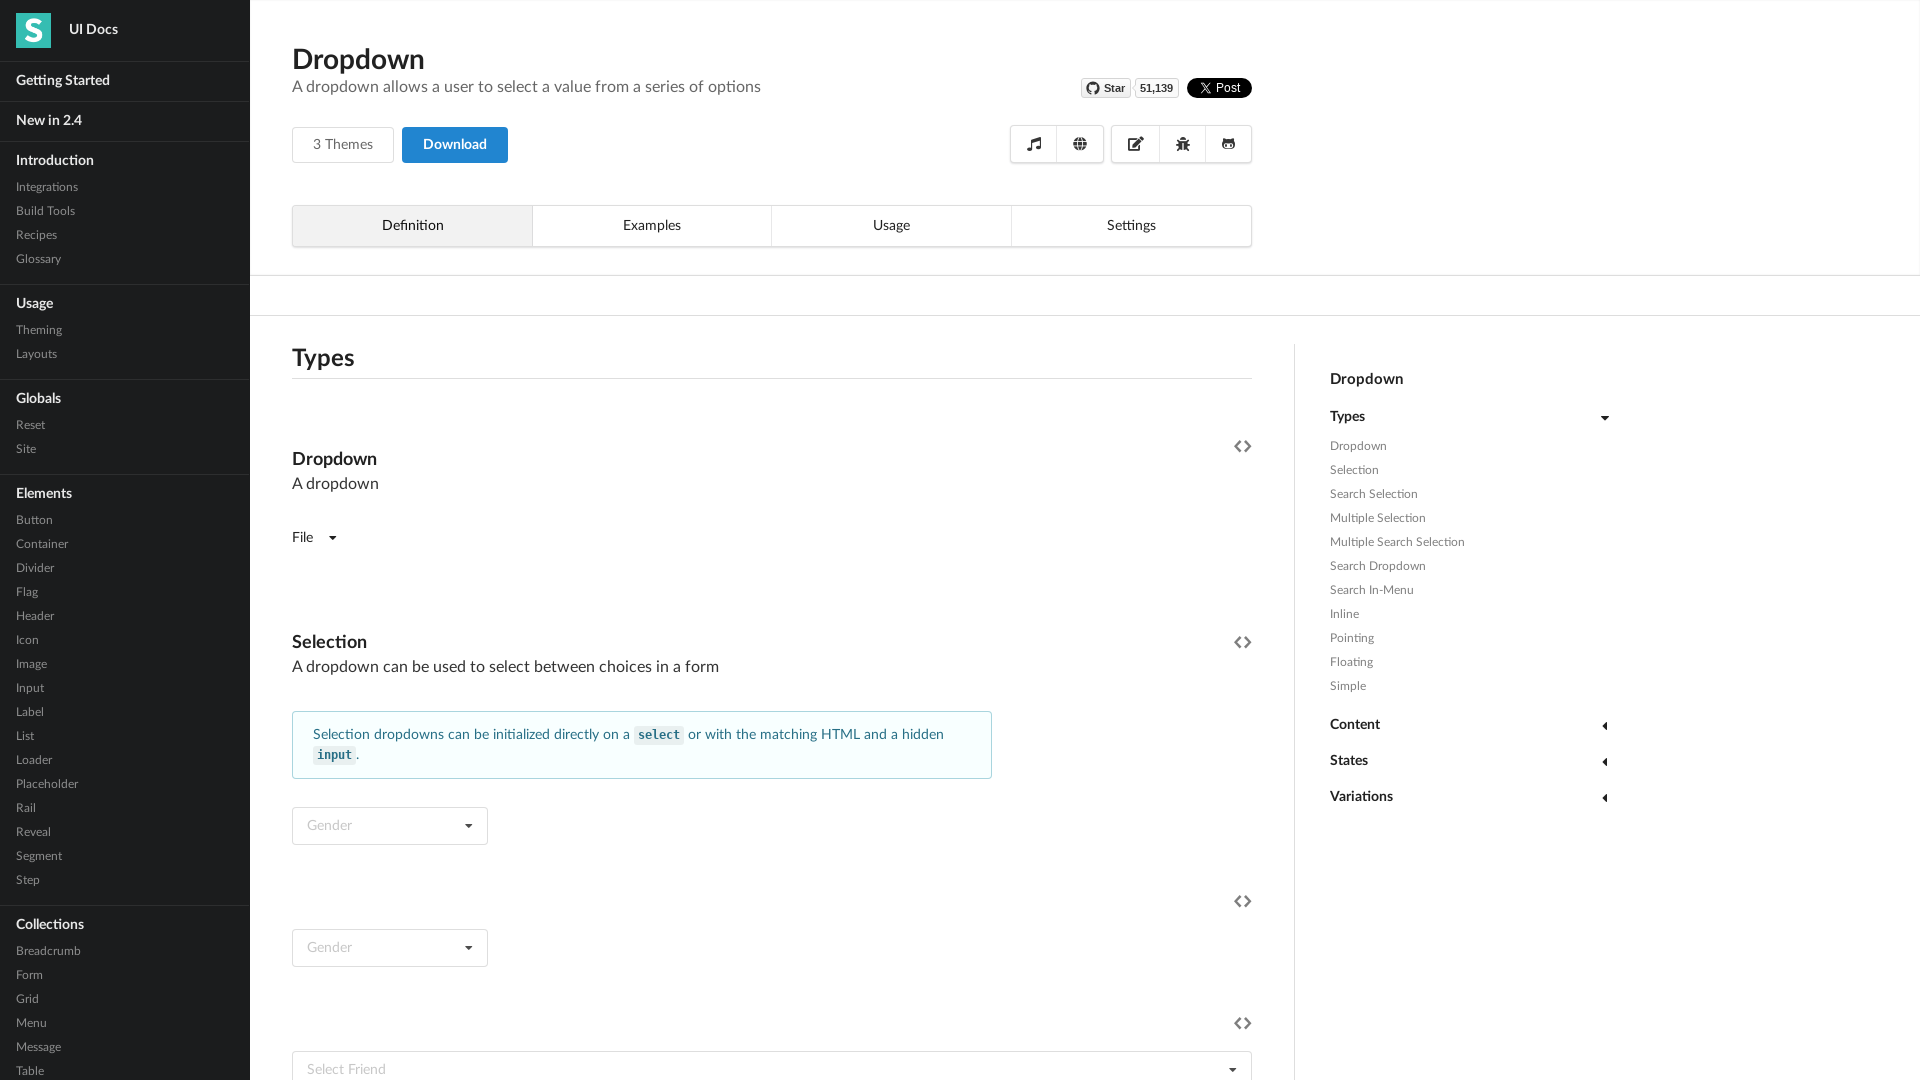

Page loaded (domcontentloaded)
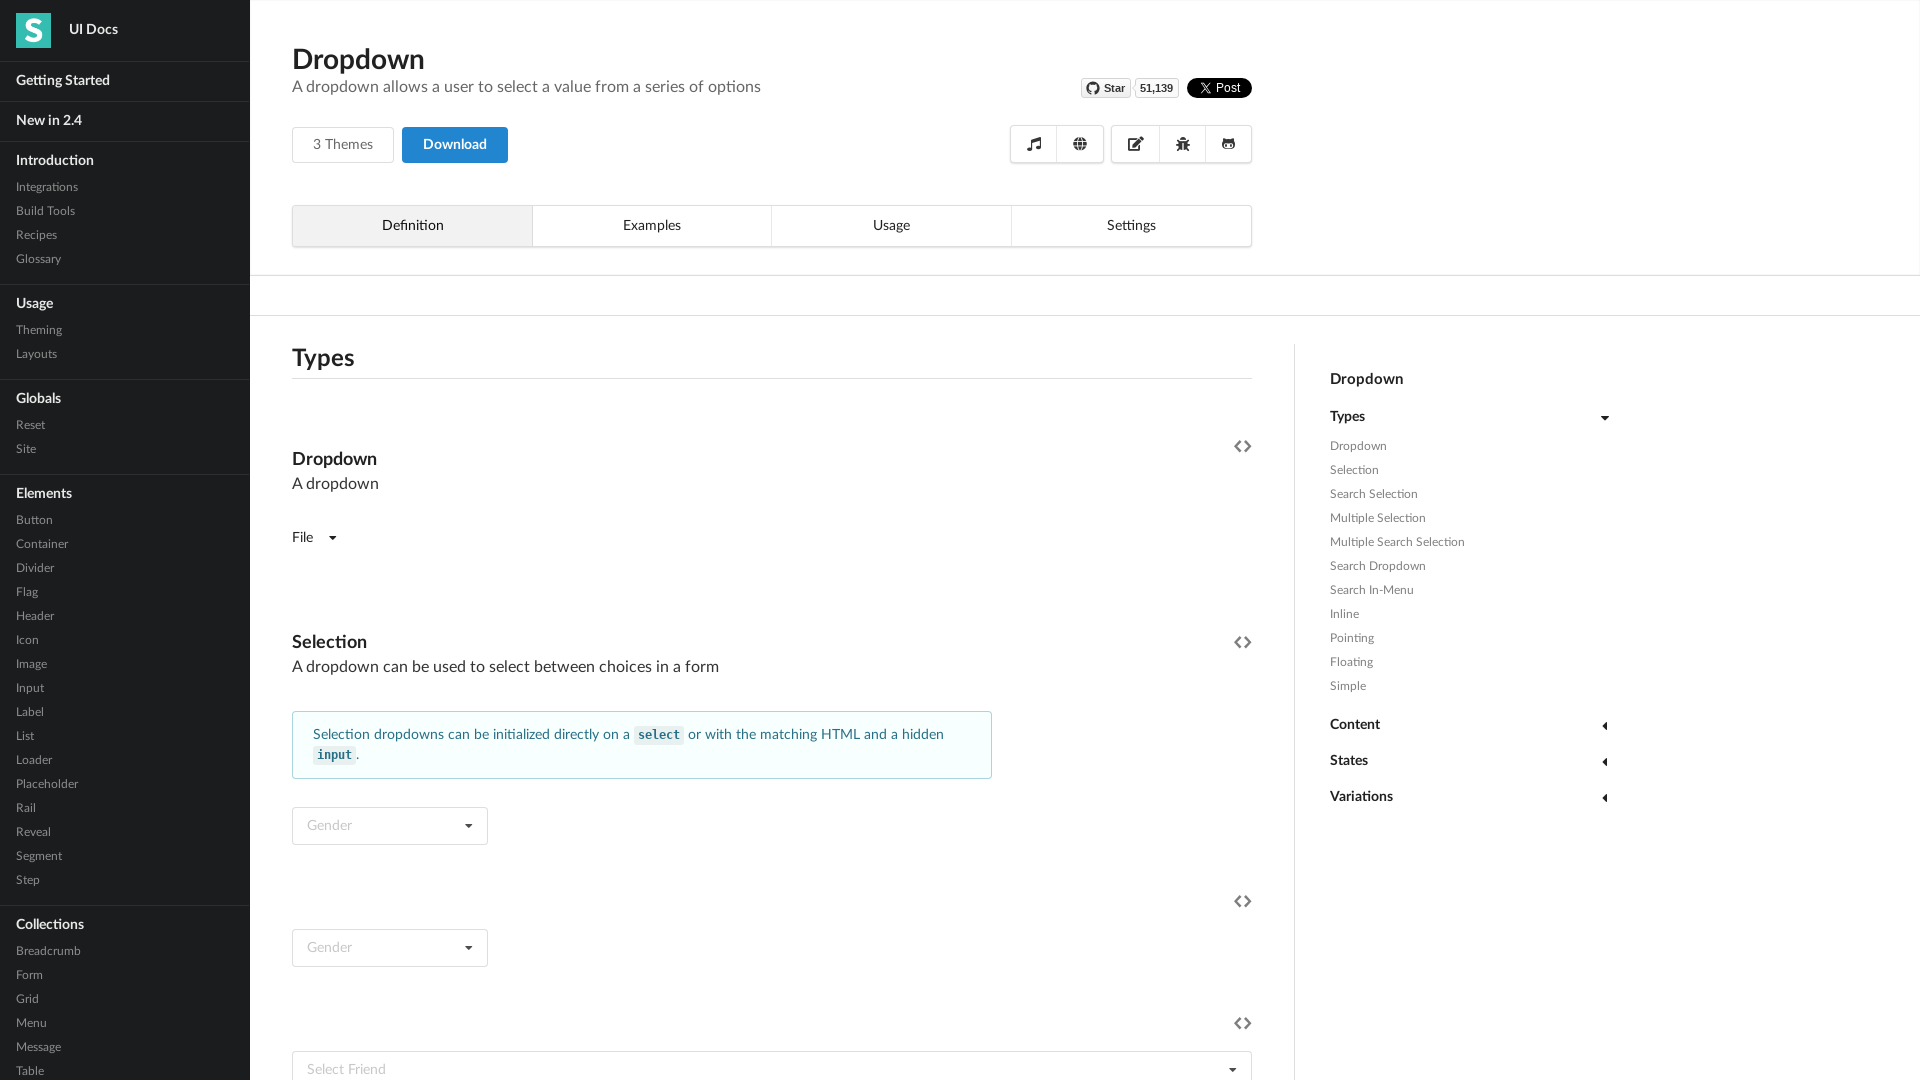

Opened multiple selection dropdown at (772, 541) on .ui.fluid.multiple.selection.dropdown
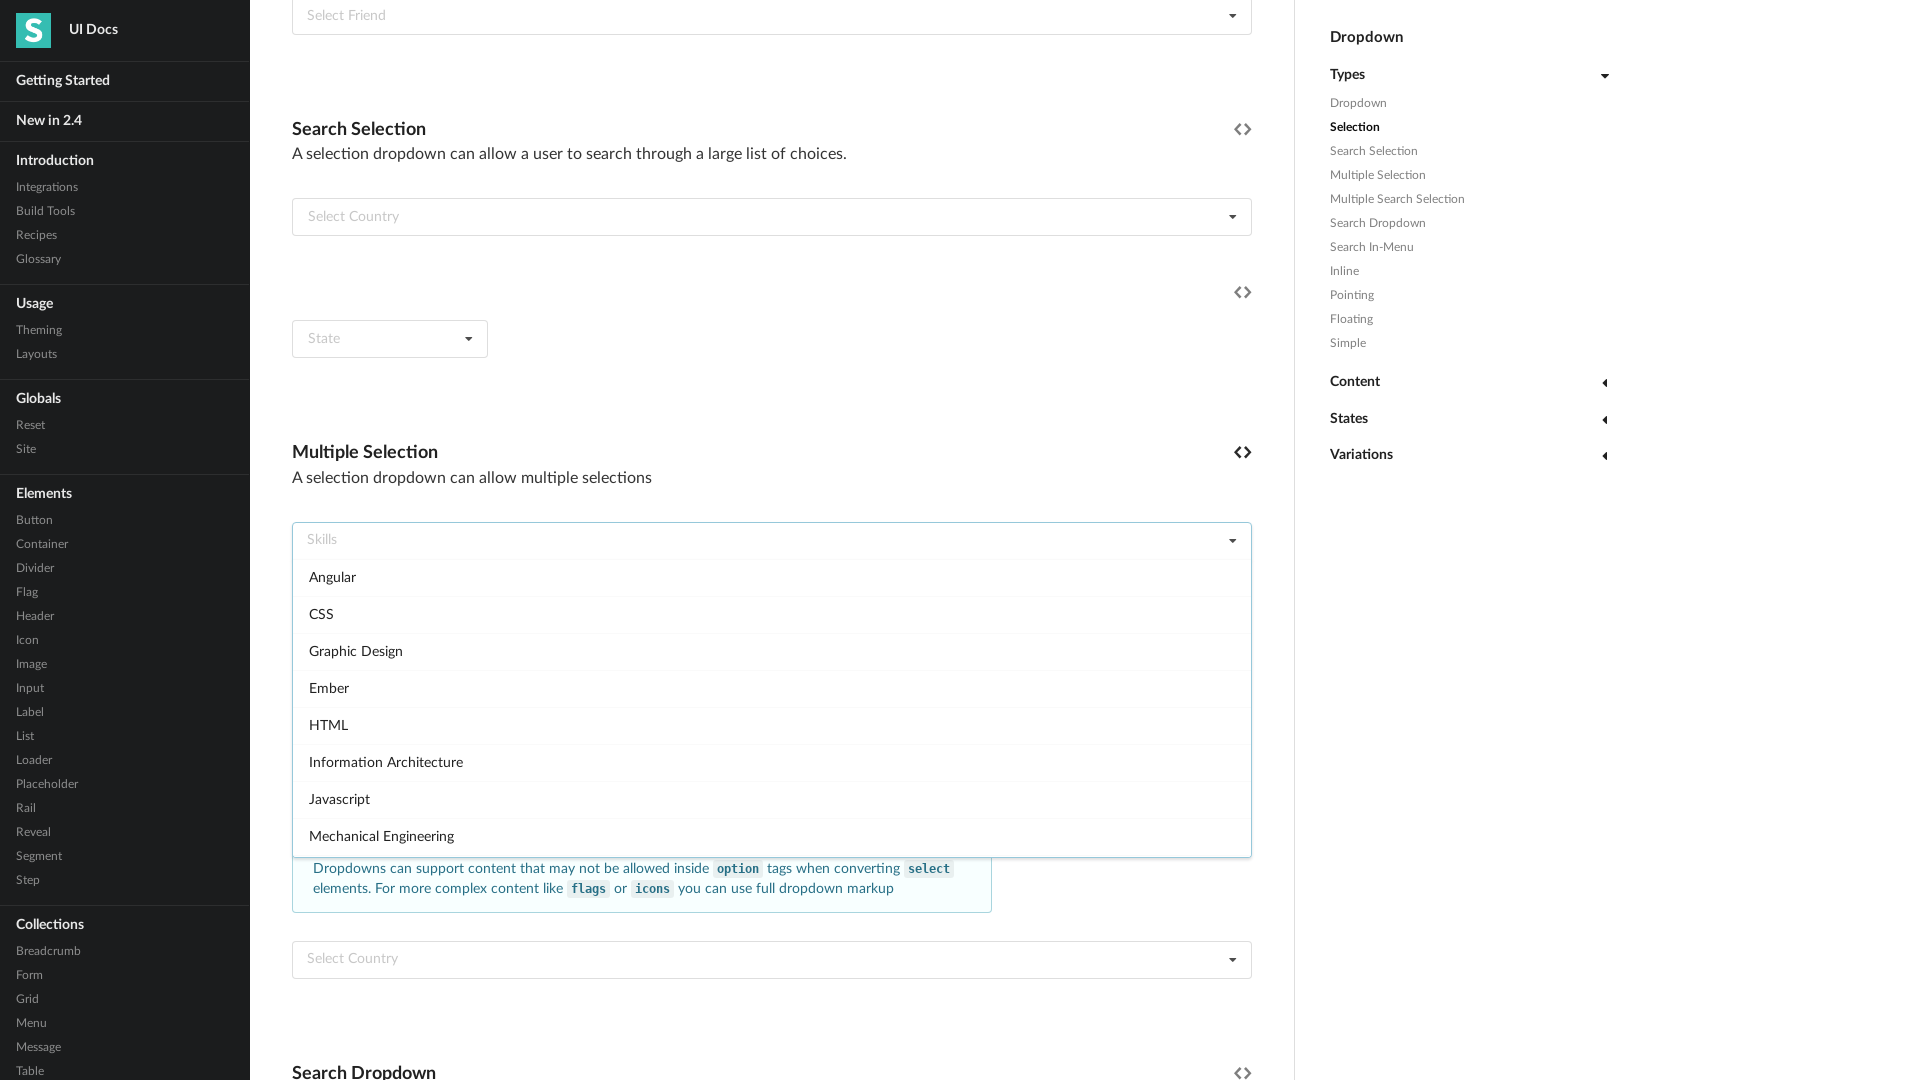

Selected third option from dropdown at (772, 651) on .ui.fluid.multiple.selection.dropdown .menu .item >> nth=2
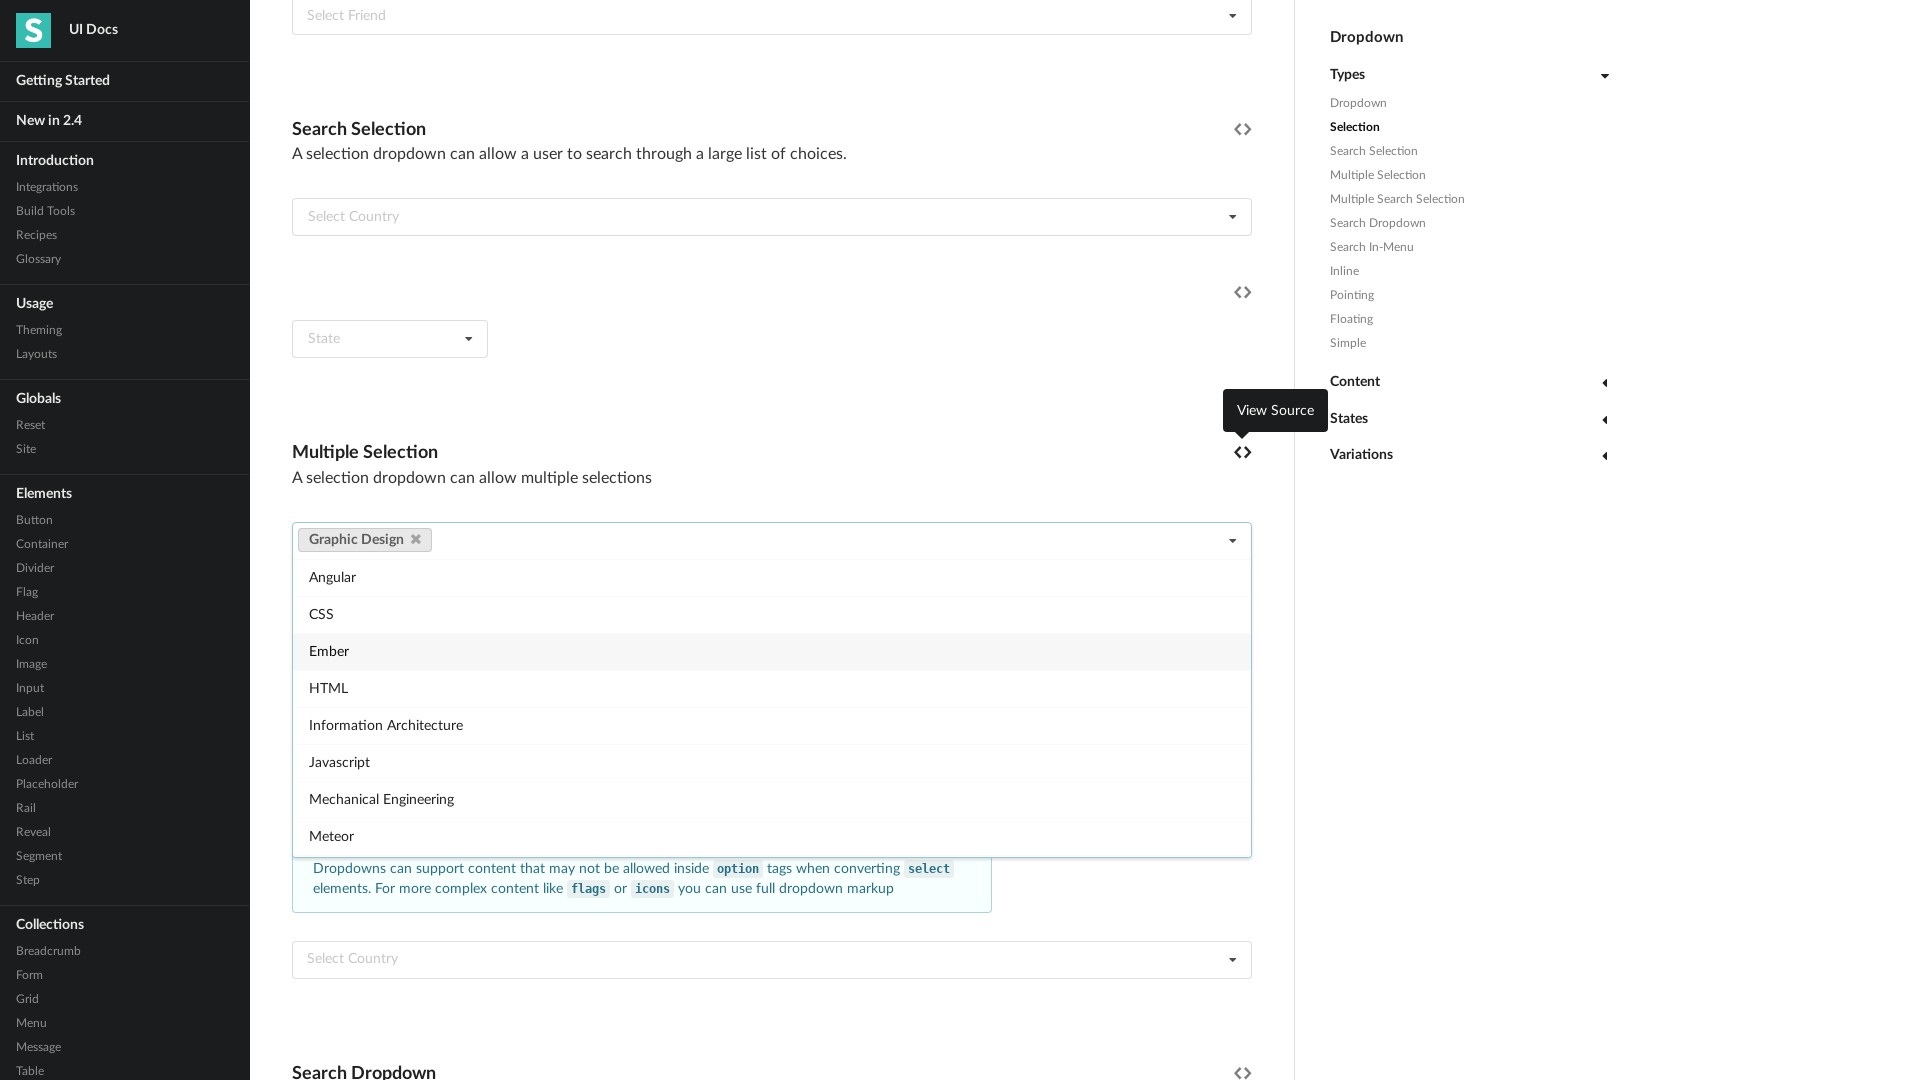

Selected first option from dropdown at (772, 577) on .ui.fluid.multiple.selection.dropdown .menu .item >> nth=0
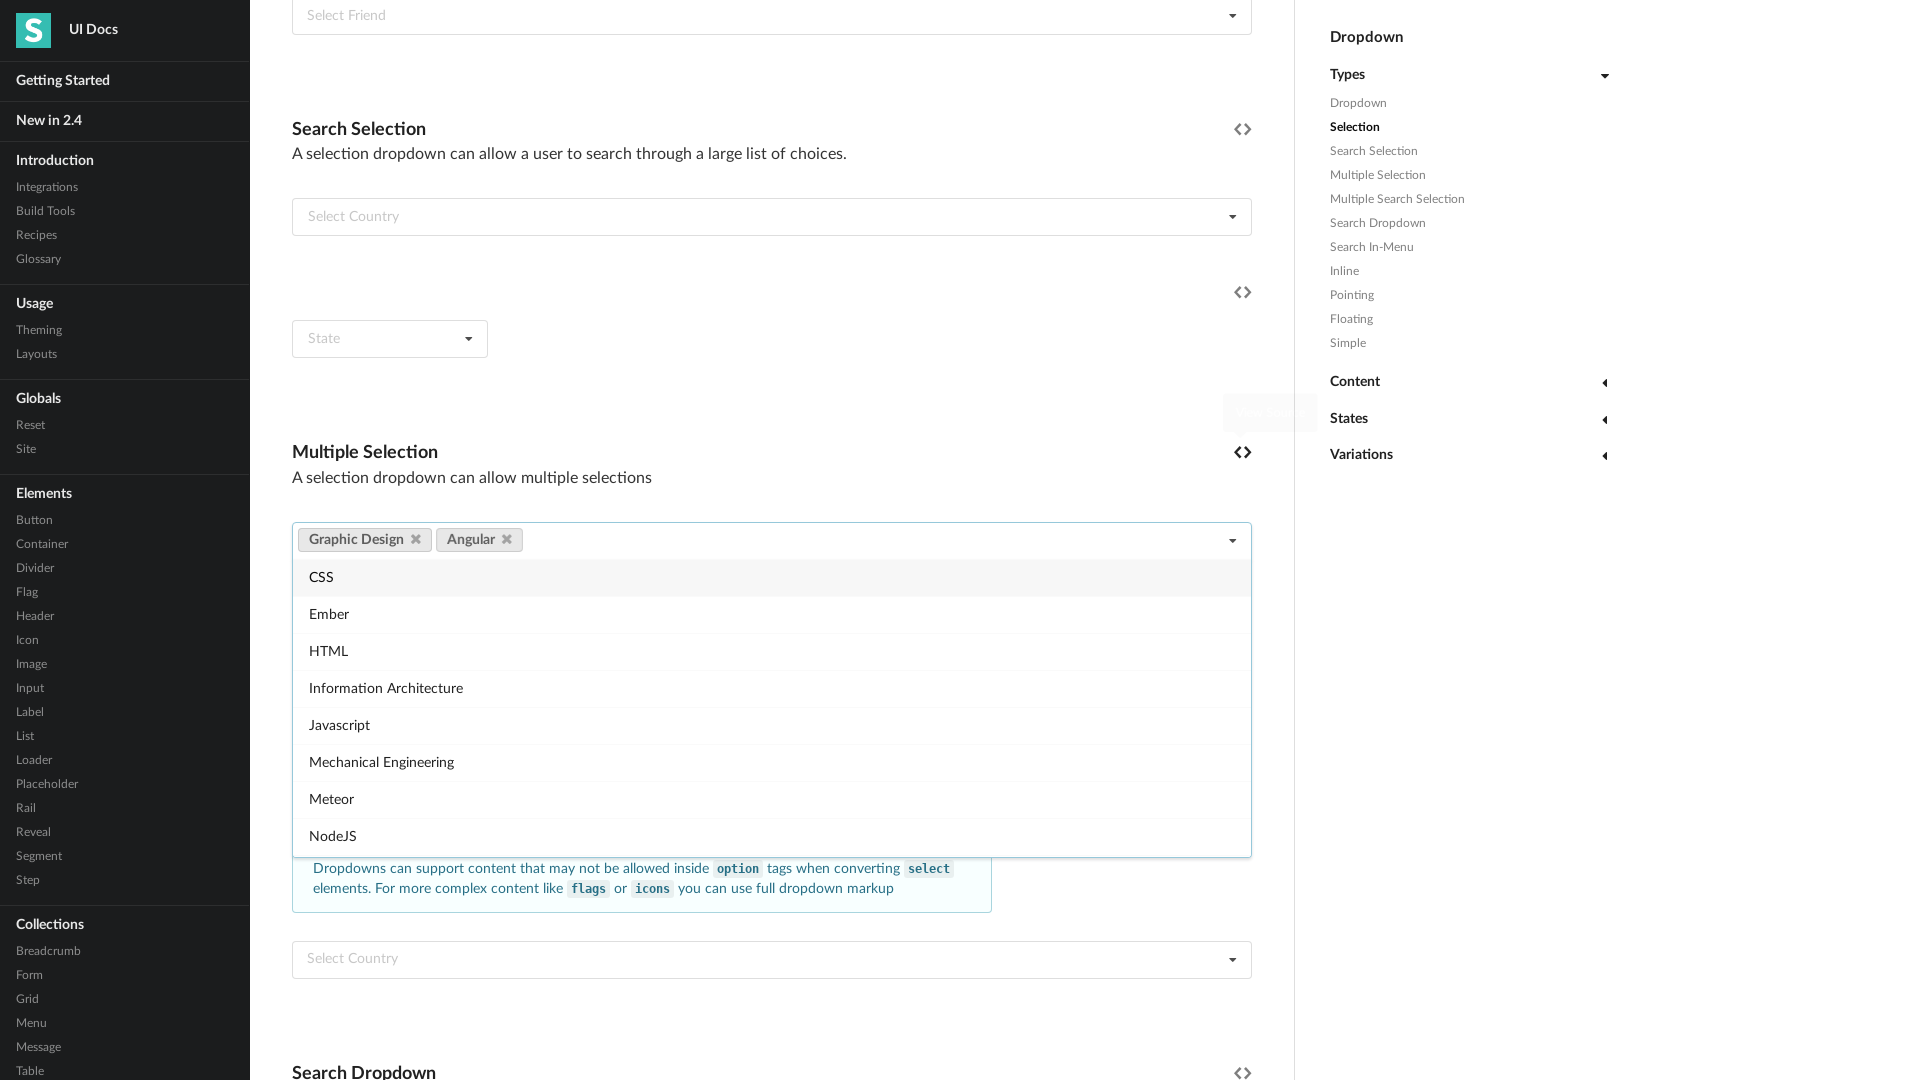

Clicked remove icon to deselect option at (416, 539) on .ui.fluid.multiple.selection.dropdown .delete.icon >> nth=0
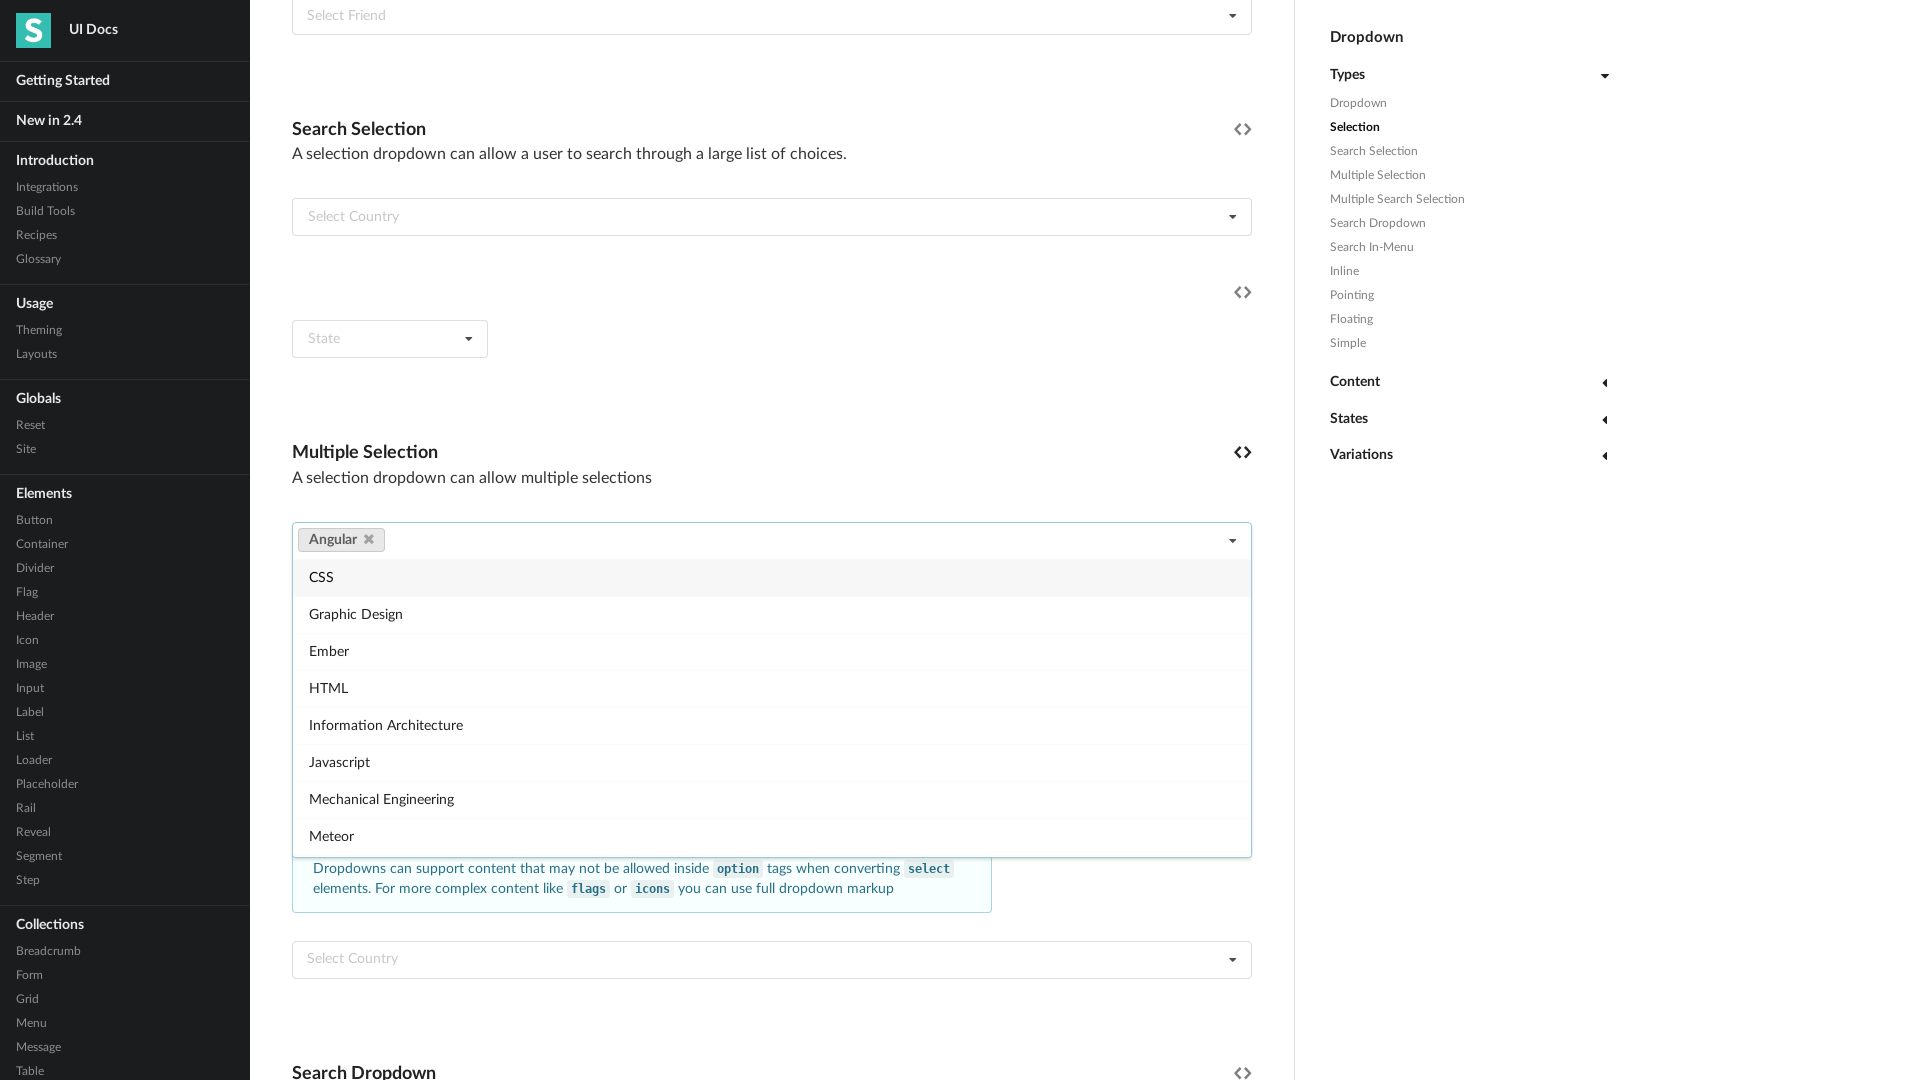

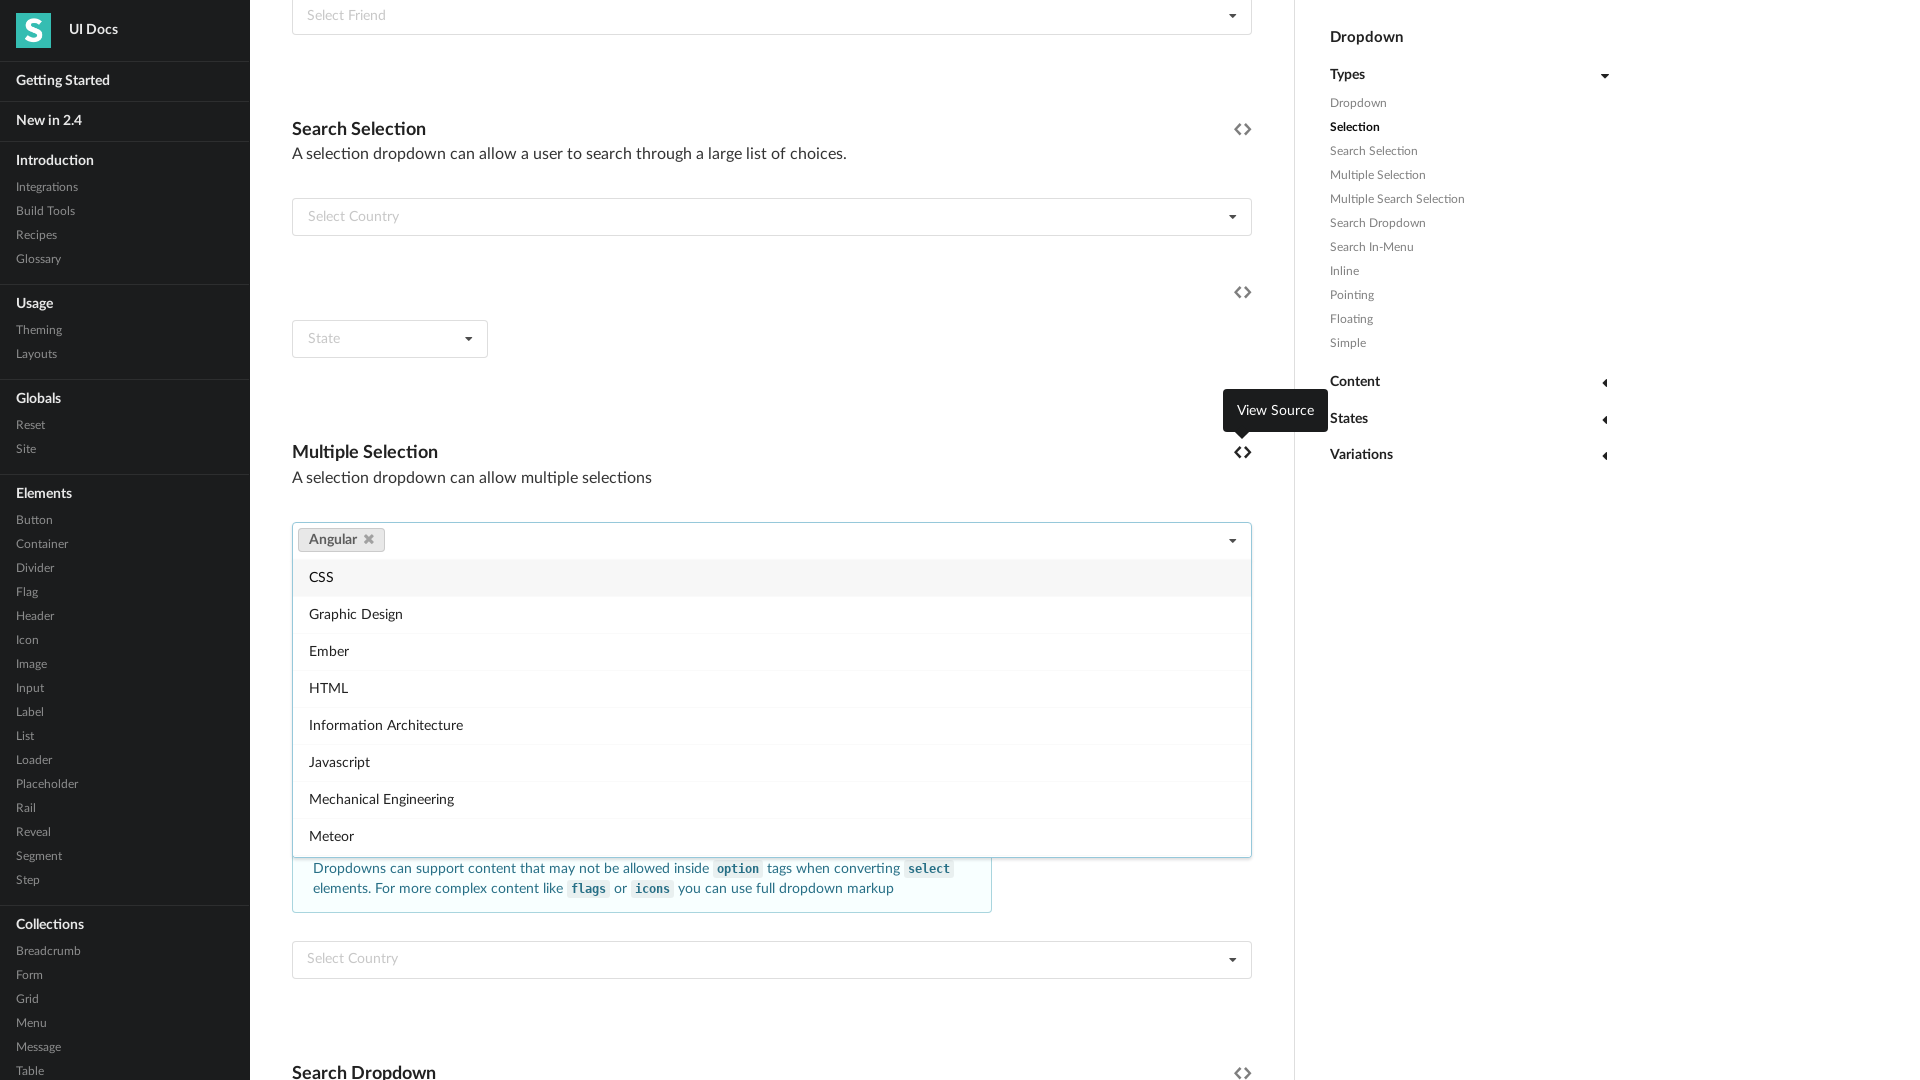